Scrolls down the GitHub homepage and clicks a subscribe/newsletter link in the footer

Starting URL: https://github.com/

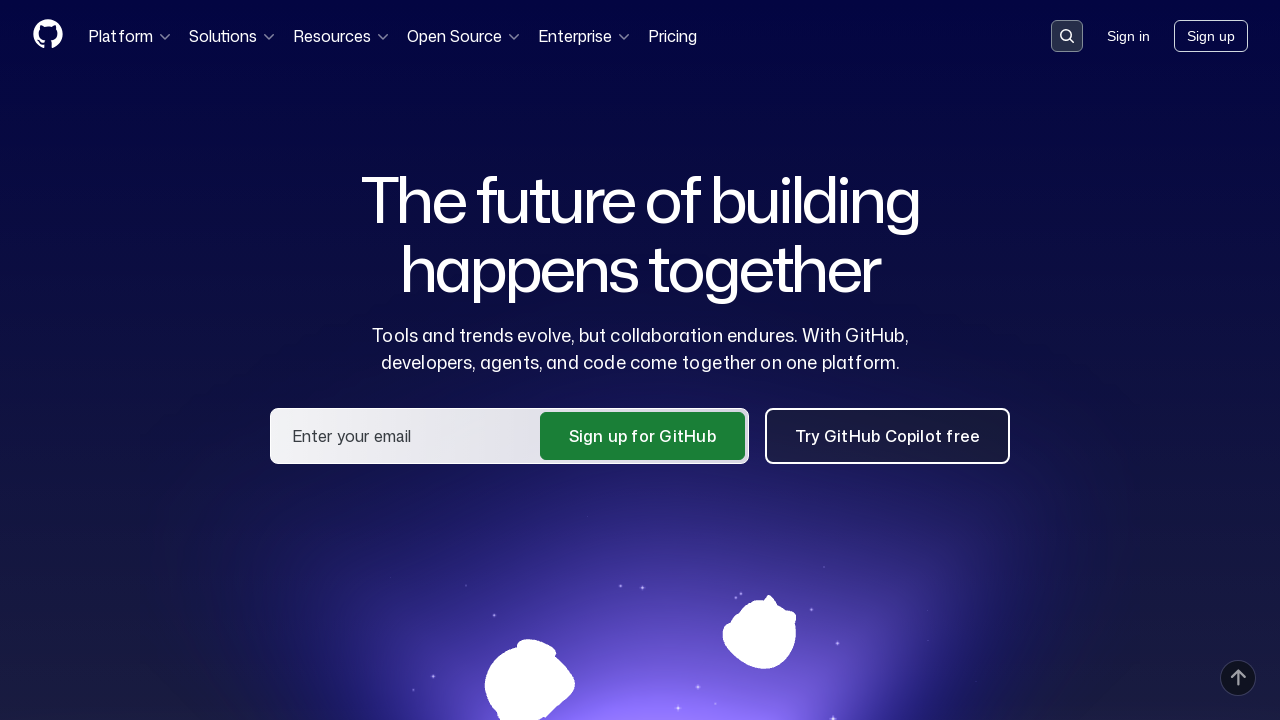

Scrolled to bottom of GitHub homepage to reveal footer
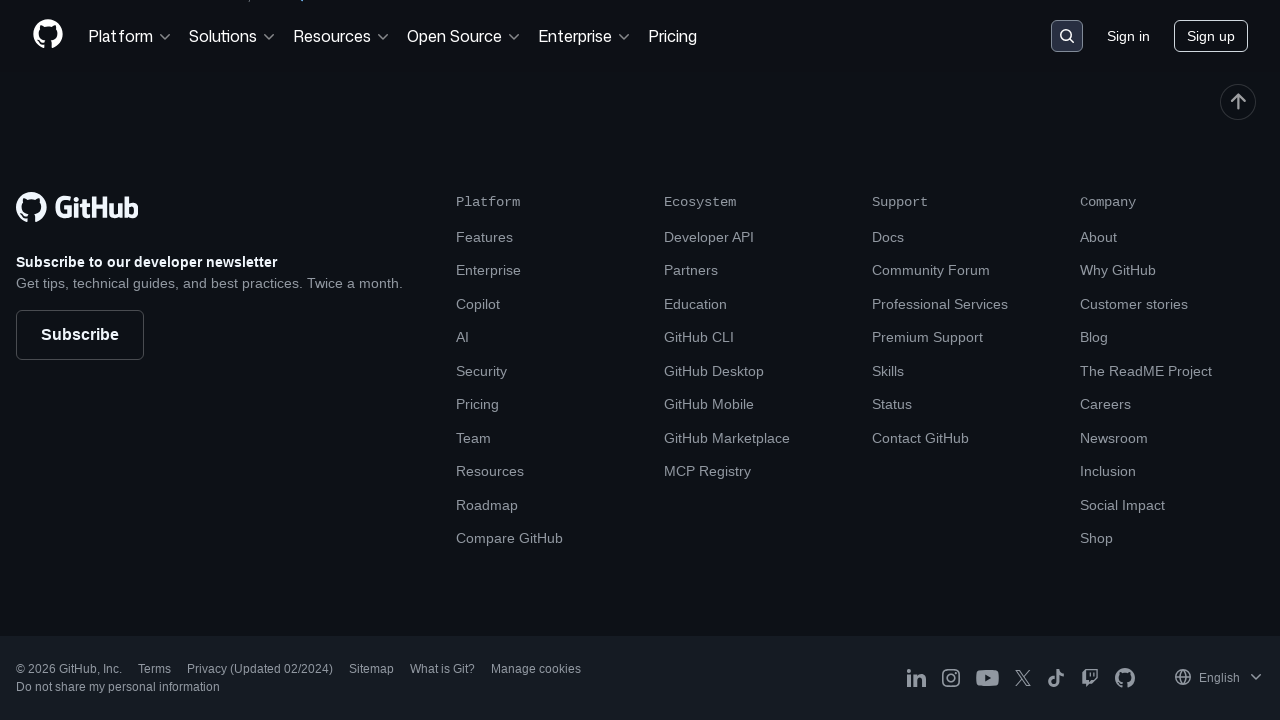

Footer link became visible and ready to click
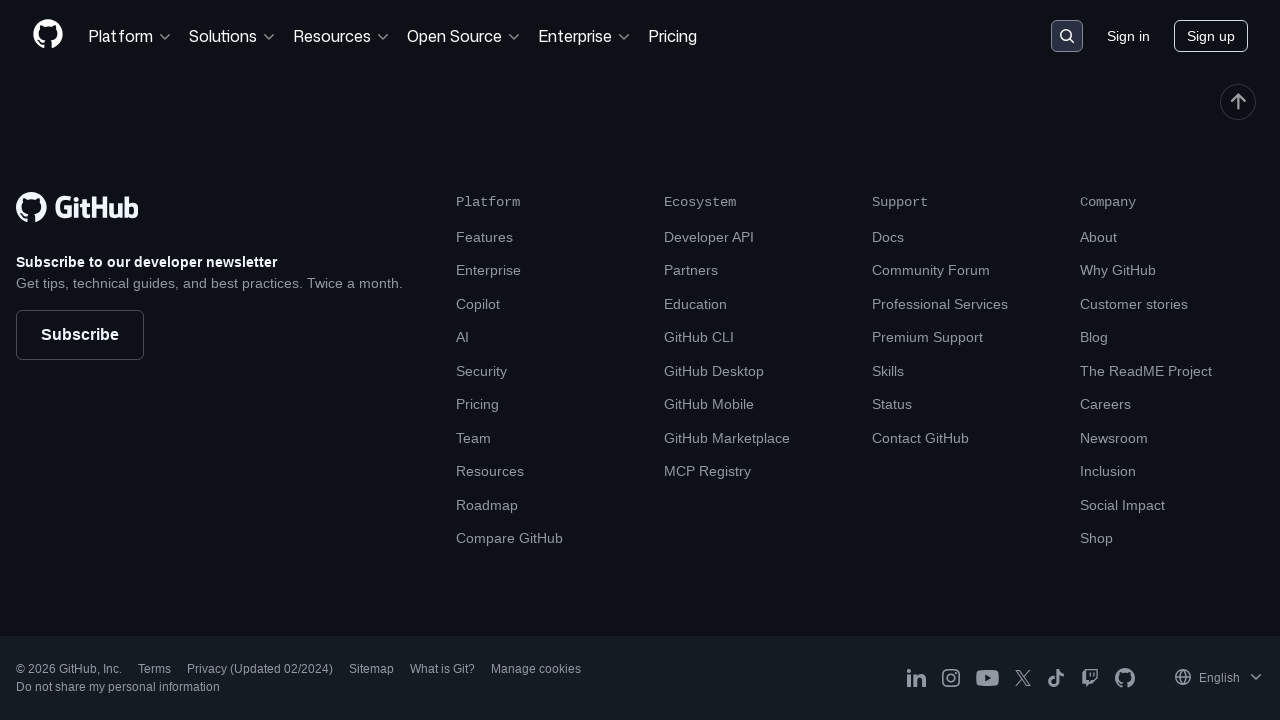

Clicked subscribe/newsletter link in footer
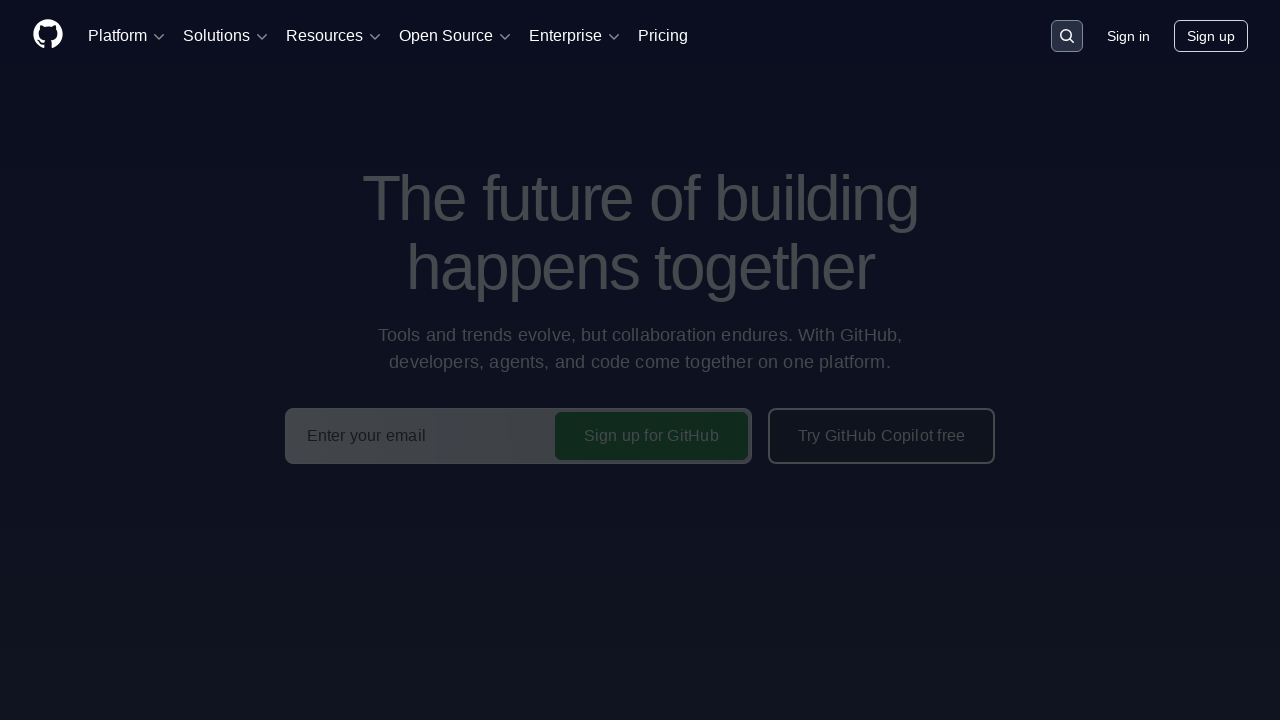

Page navigation completed and network requests finished
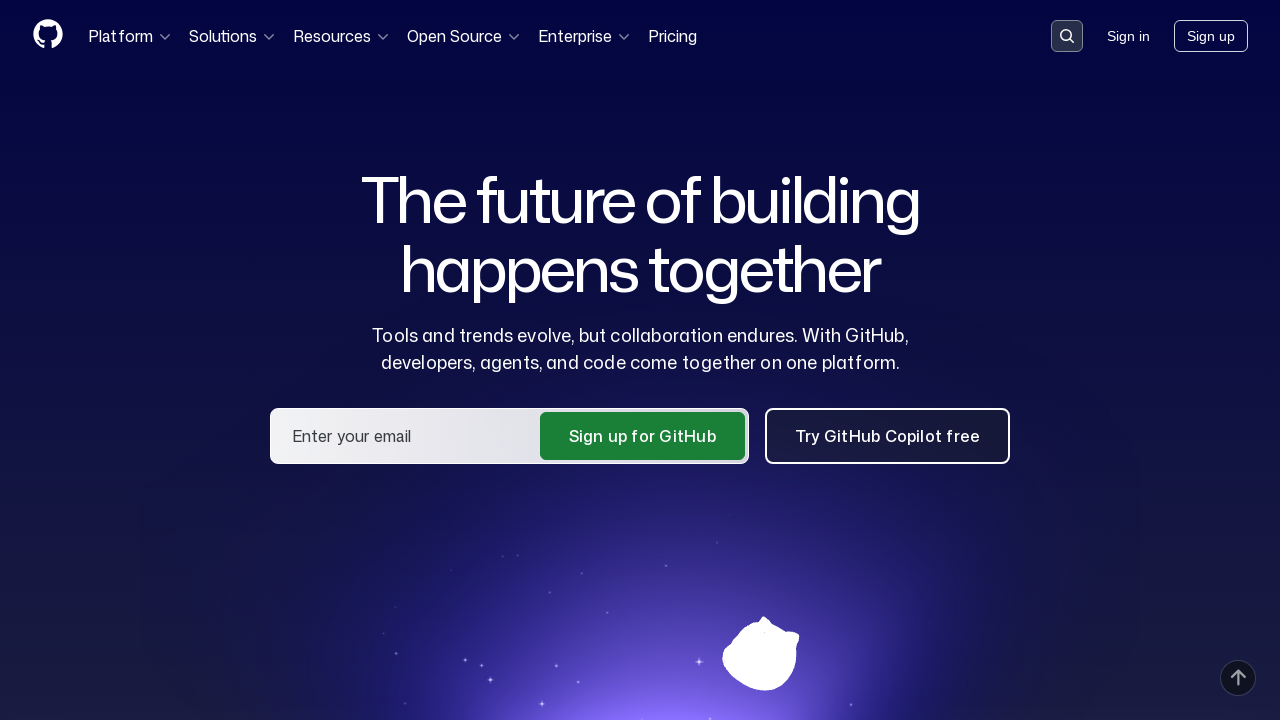

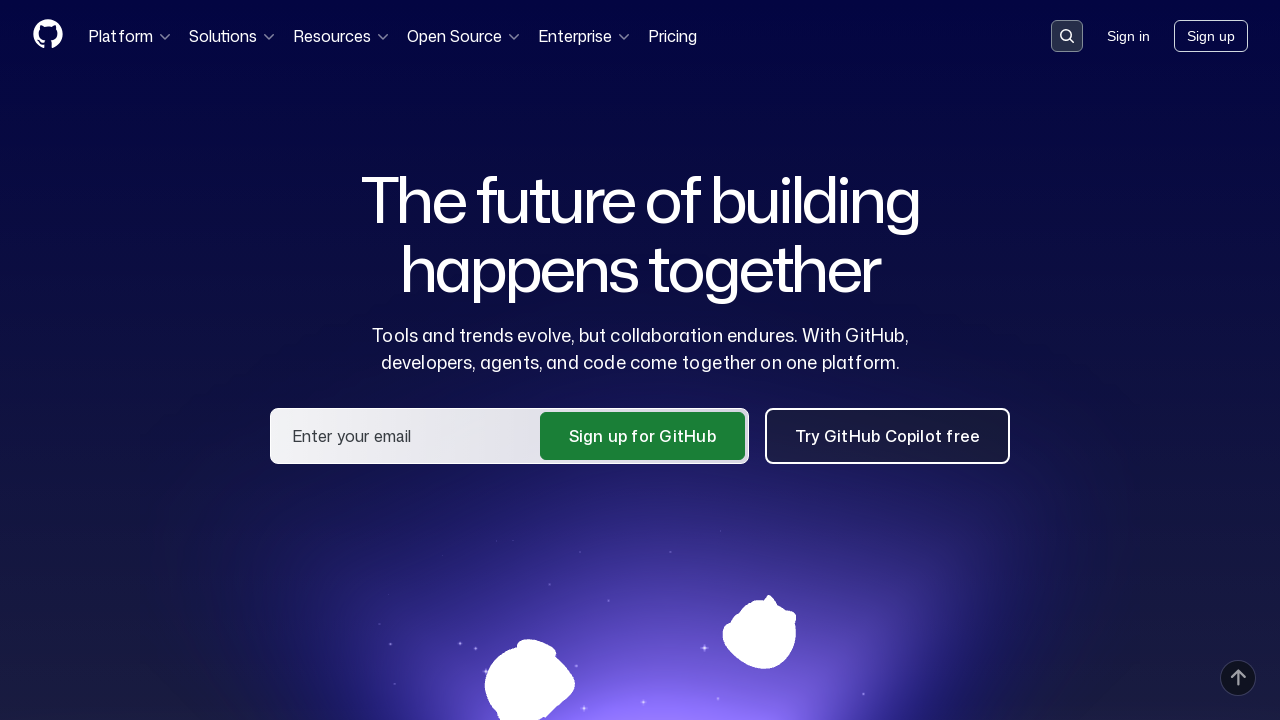